Tests radio button selection by clicking on the "erkek" (male) radio button directly and verifying it becomes selected while others remain unselected

Starting URL: https://testotomasyonu.com/form

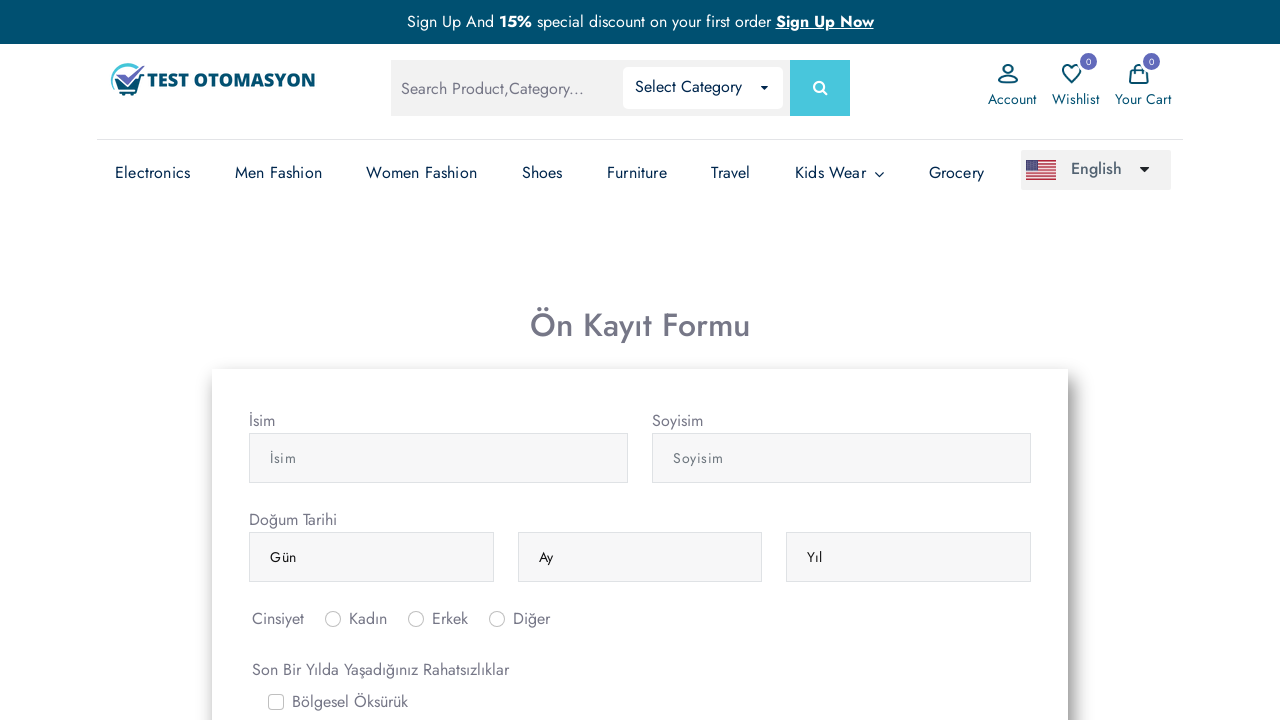

Located 'kadin' (female) radio button element
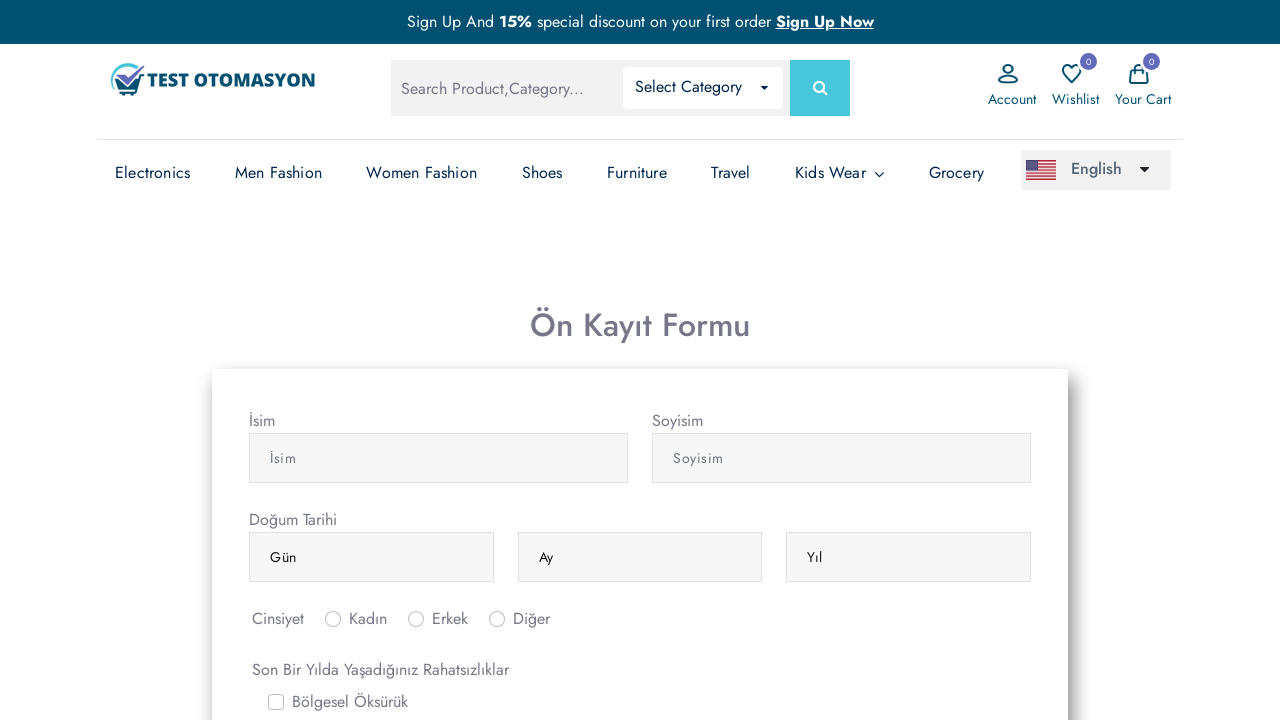

Located 'erkek' (male) radio button element
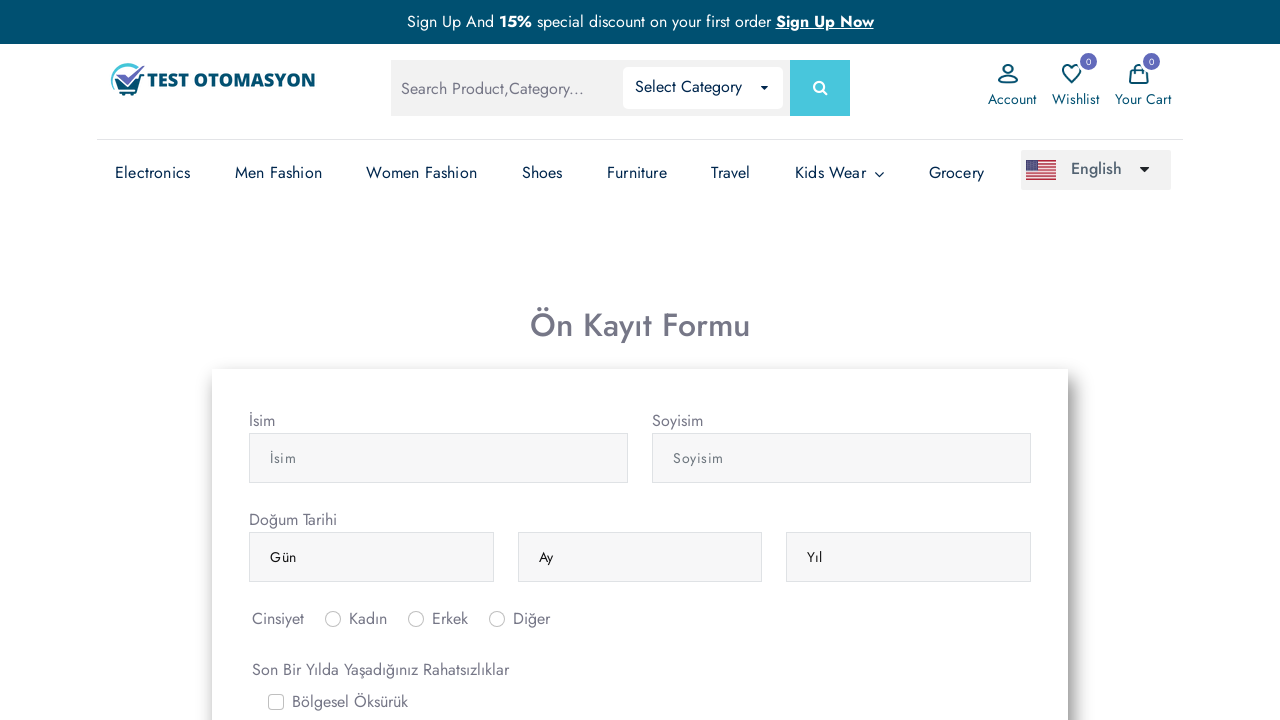

Located 'diger' (other) radio button element
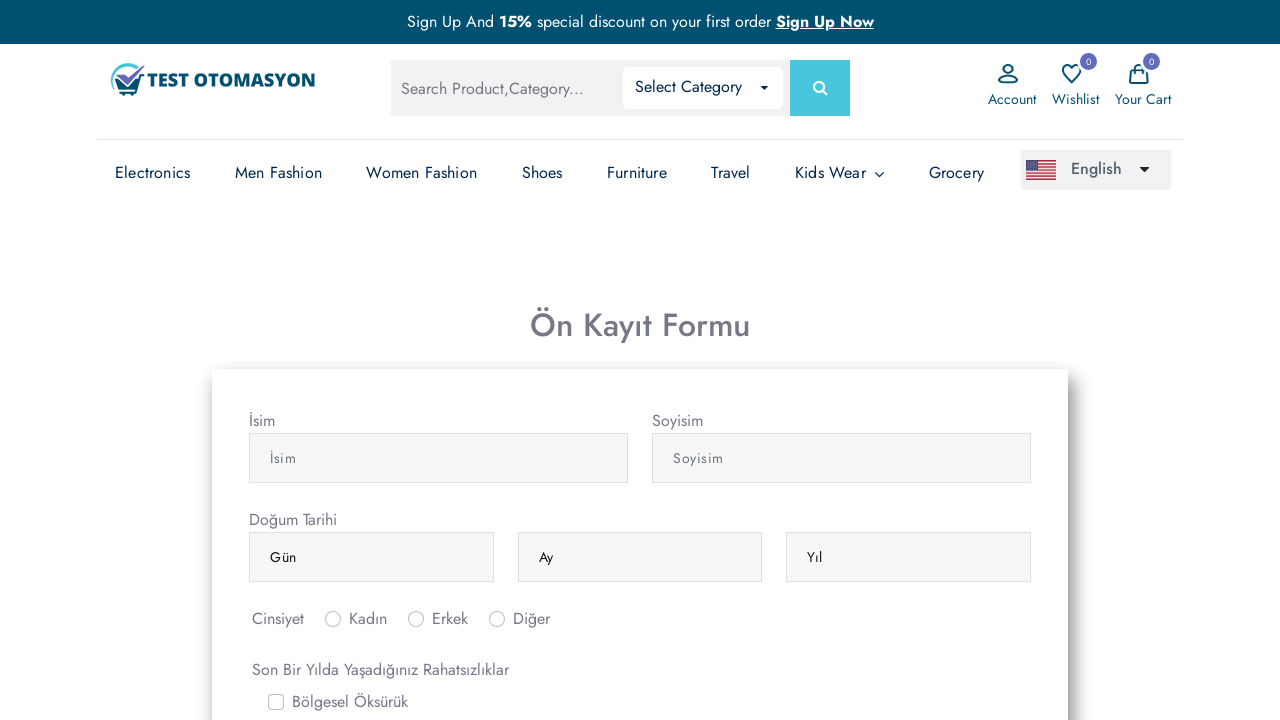

Clicked on 'erkek' (male) radio button at (416, 619) on #inlineRadio2
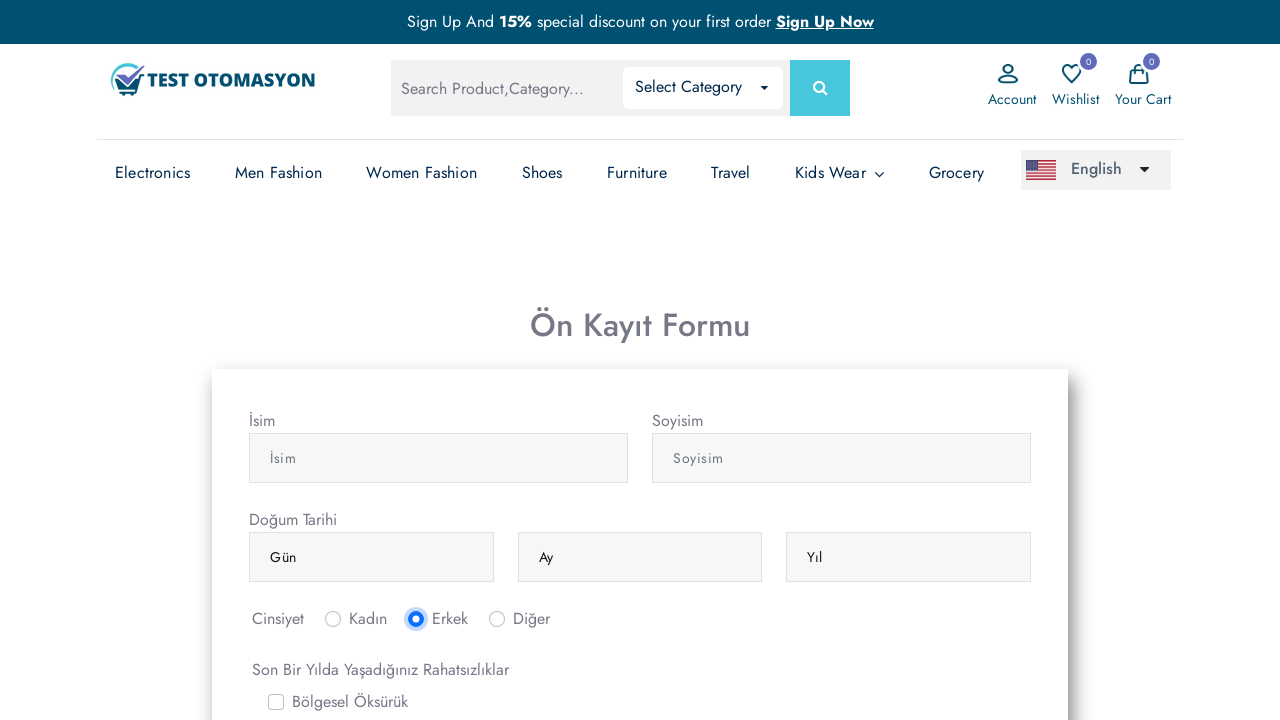

Verified 'erkek' radio button is selected
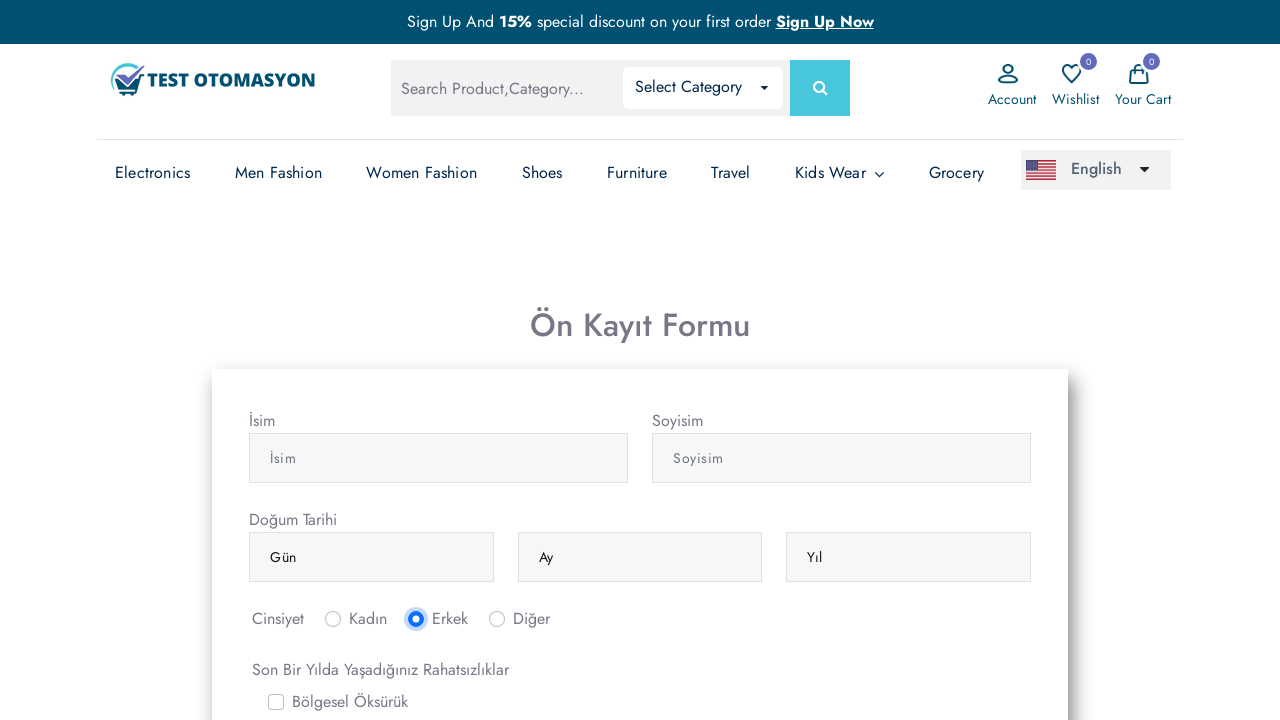

Verified 'kadin' radio button is not selected
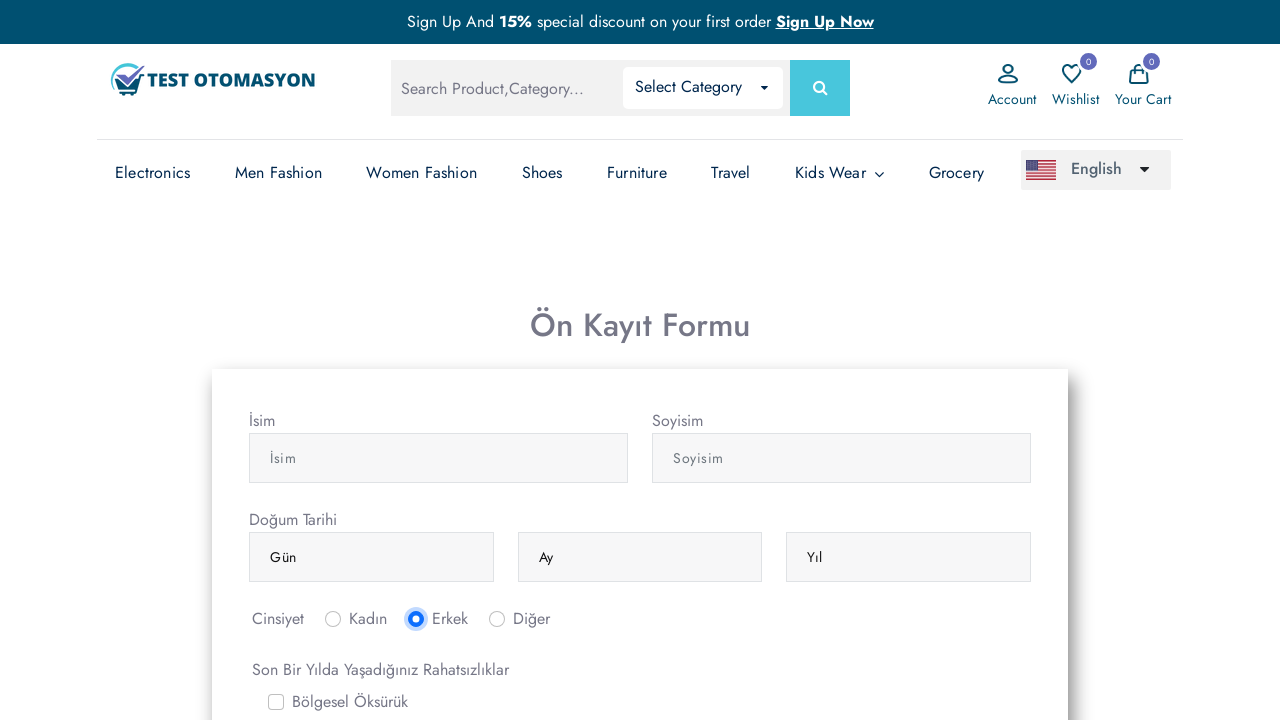

Verified 'diger' radio button is not selected
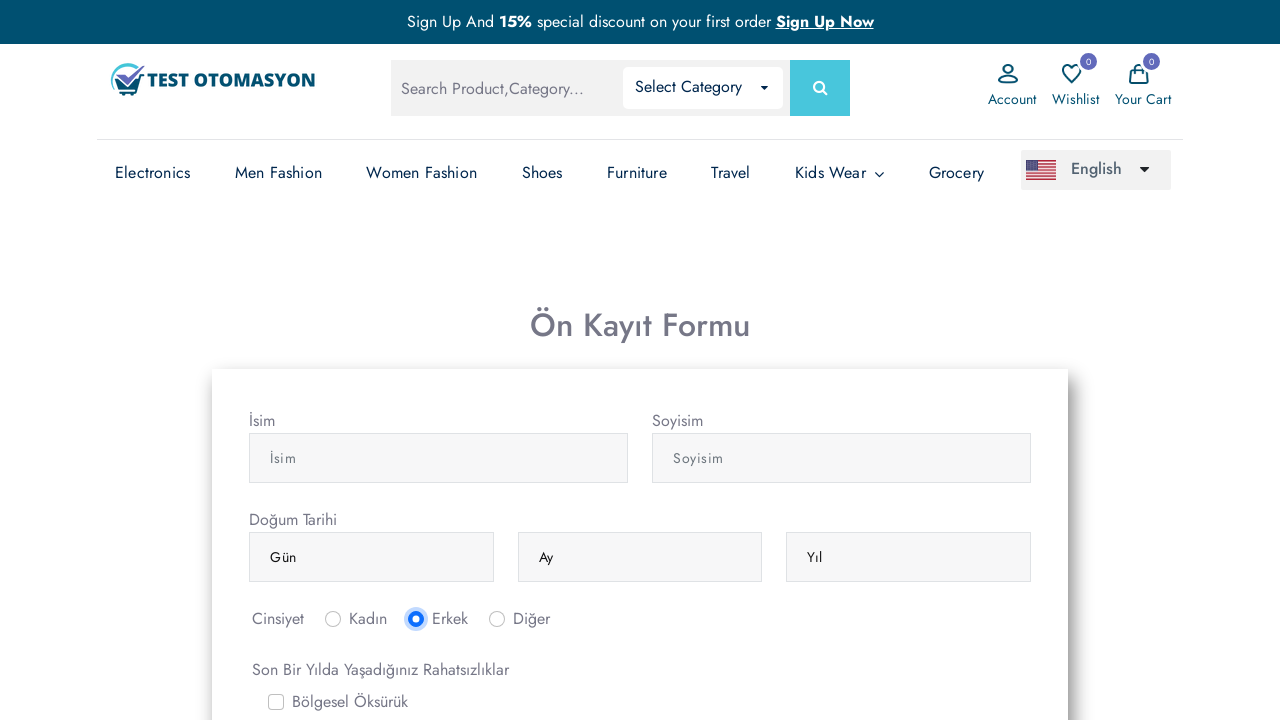

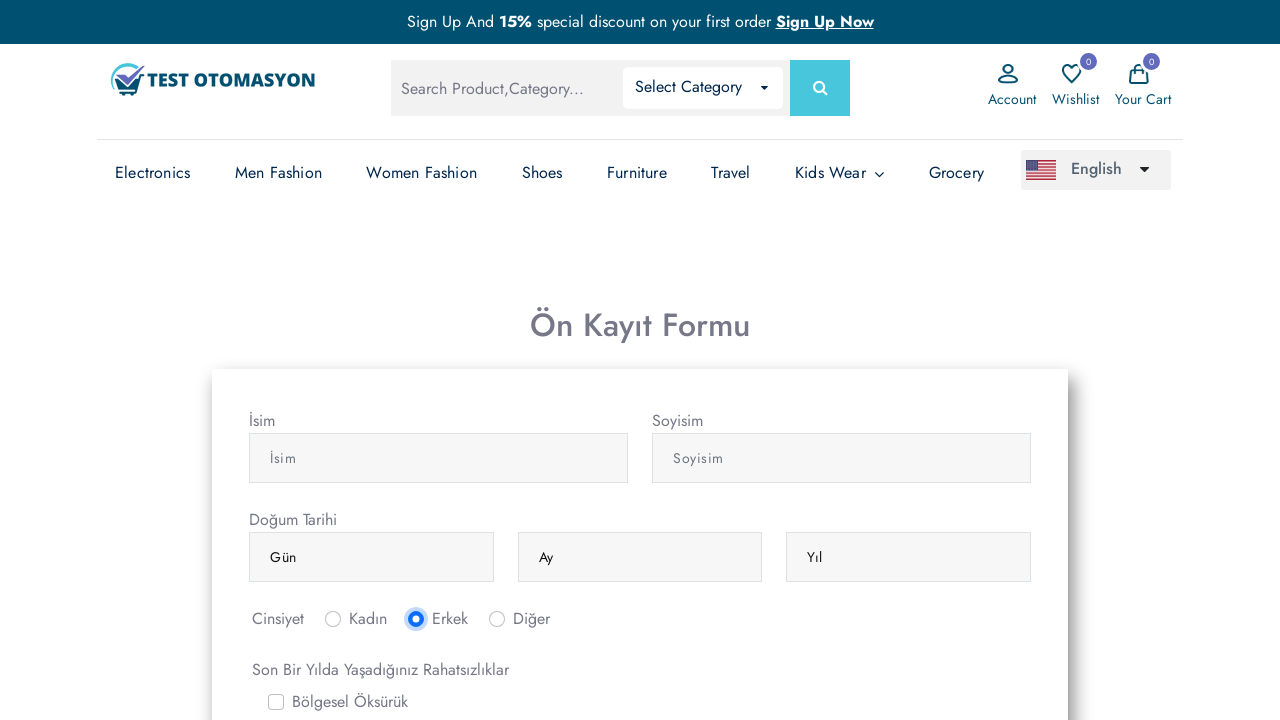